Tests unsuccessful login attempt with invalid credentials and verifies the error message

Starting URL: https://training-support.net/webelements/login-form/

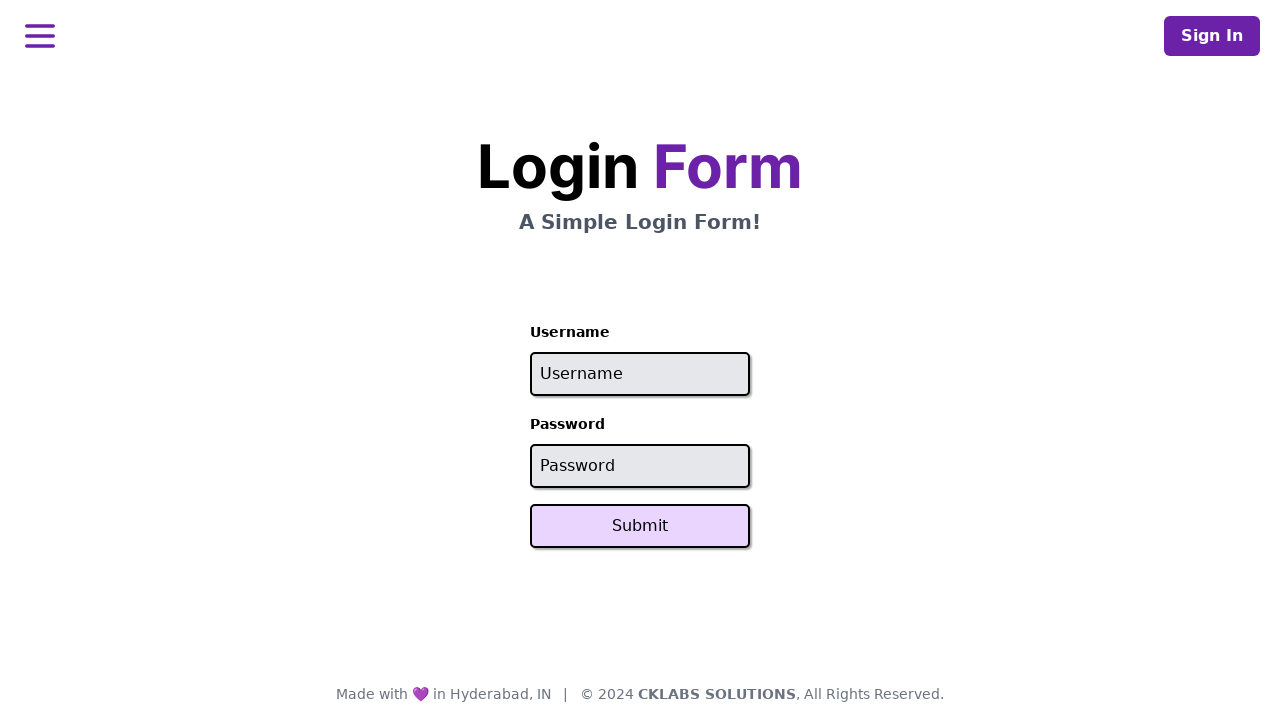

Entered invalid username 'fake' in username field on #username
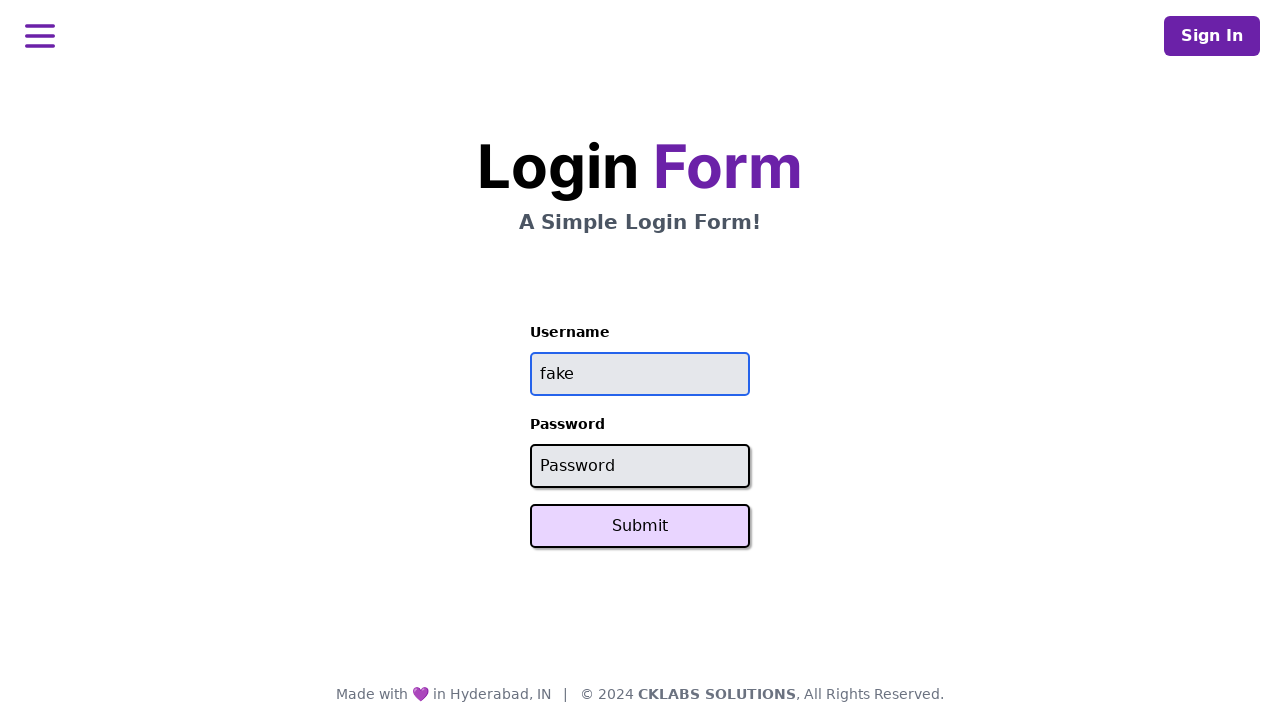

Entered invalid password 'pass' in password field on #password
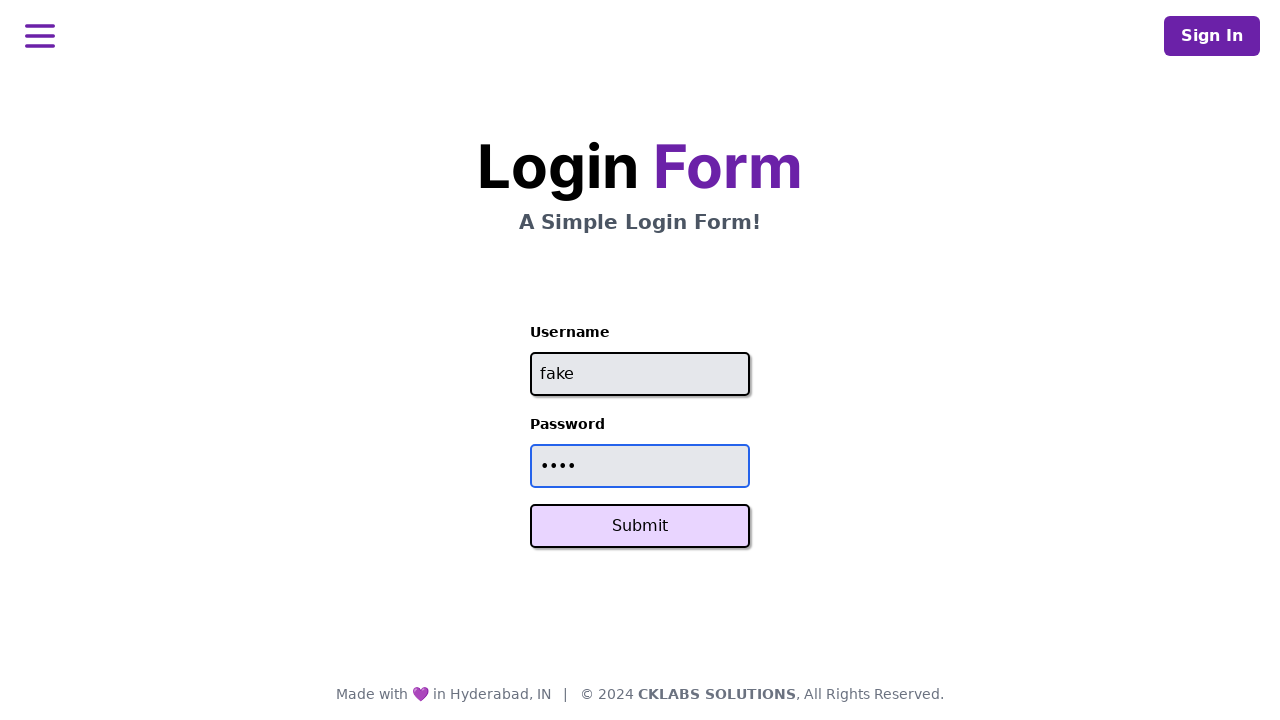

Clicked Submit button to attempt login at (640, 526) on button:text('Submit')
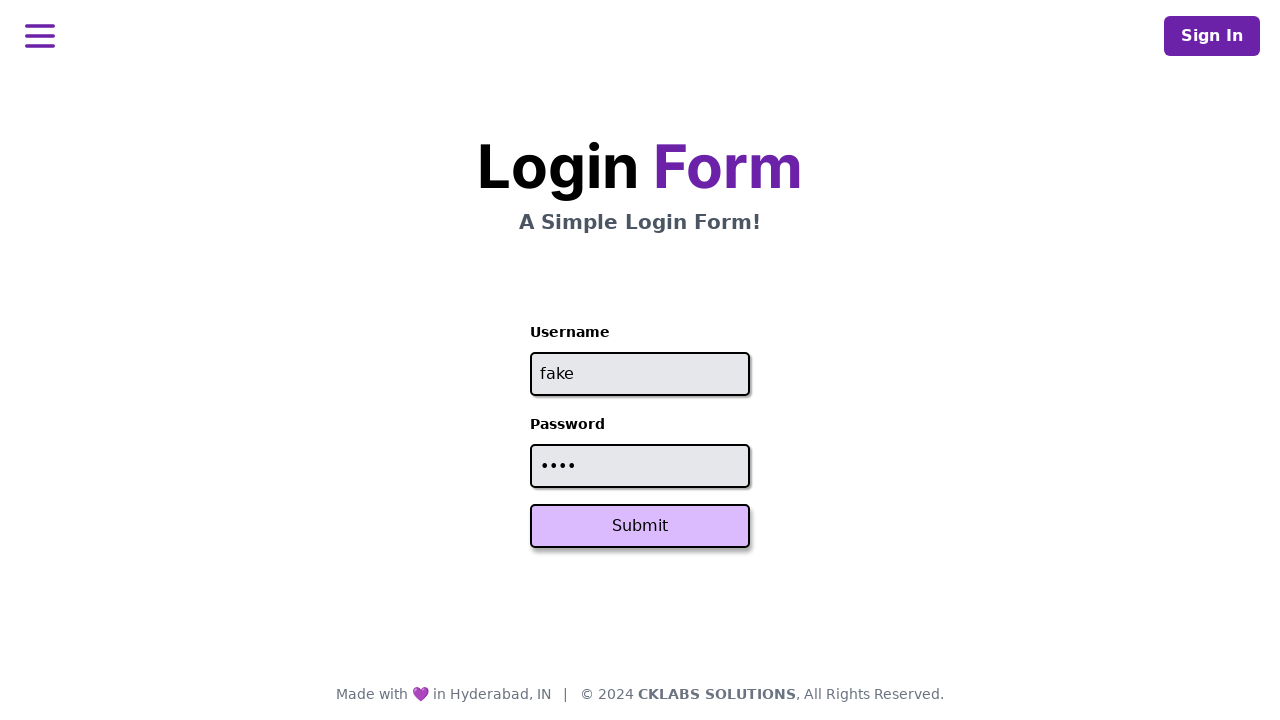

Retrieved error message from page
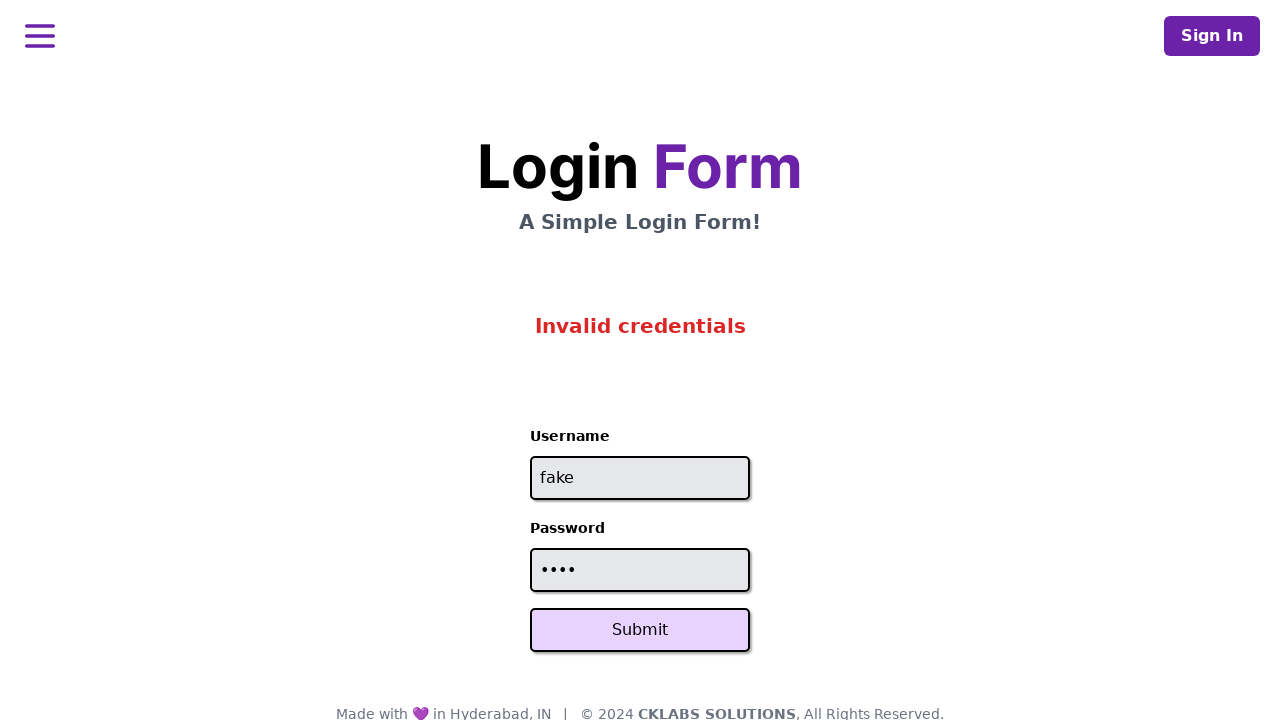

Verified error message matches 'Invalid credentials'
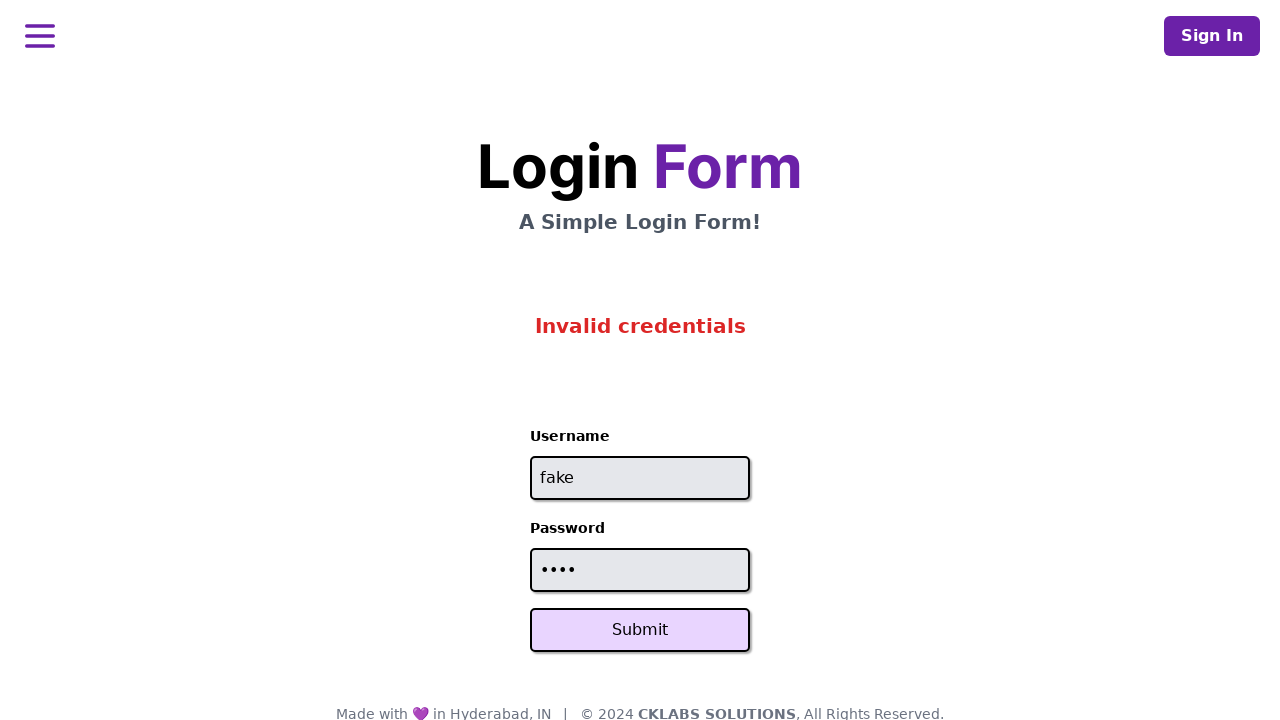

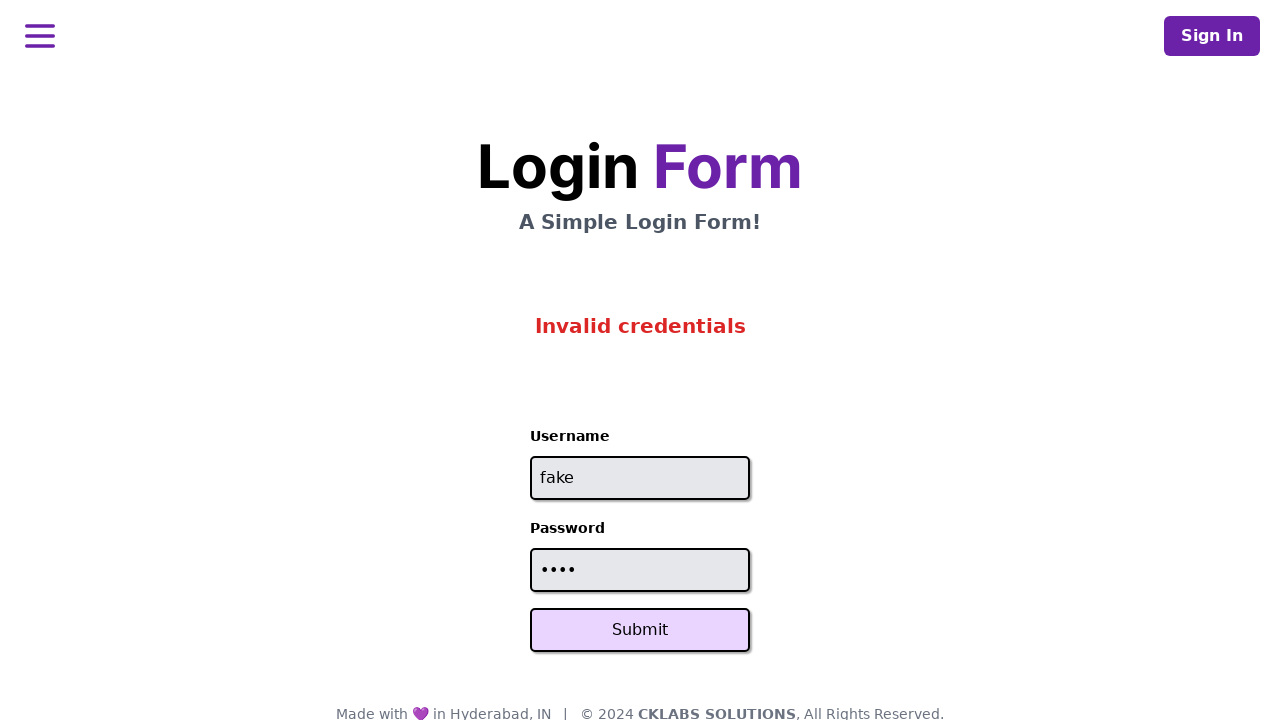